Tests JavaScript alert functionality by clicking a button to trigger an alert, accepting it, and verifying the success message

Starting URL: http://practice.cydeo.com/javascript_alerts

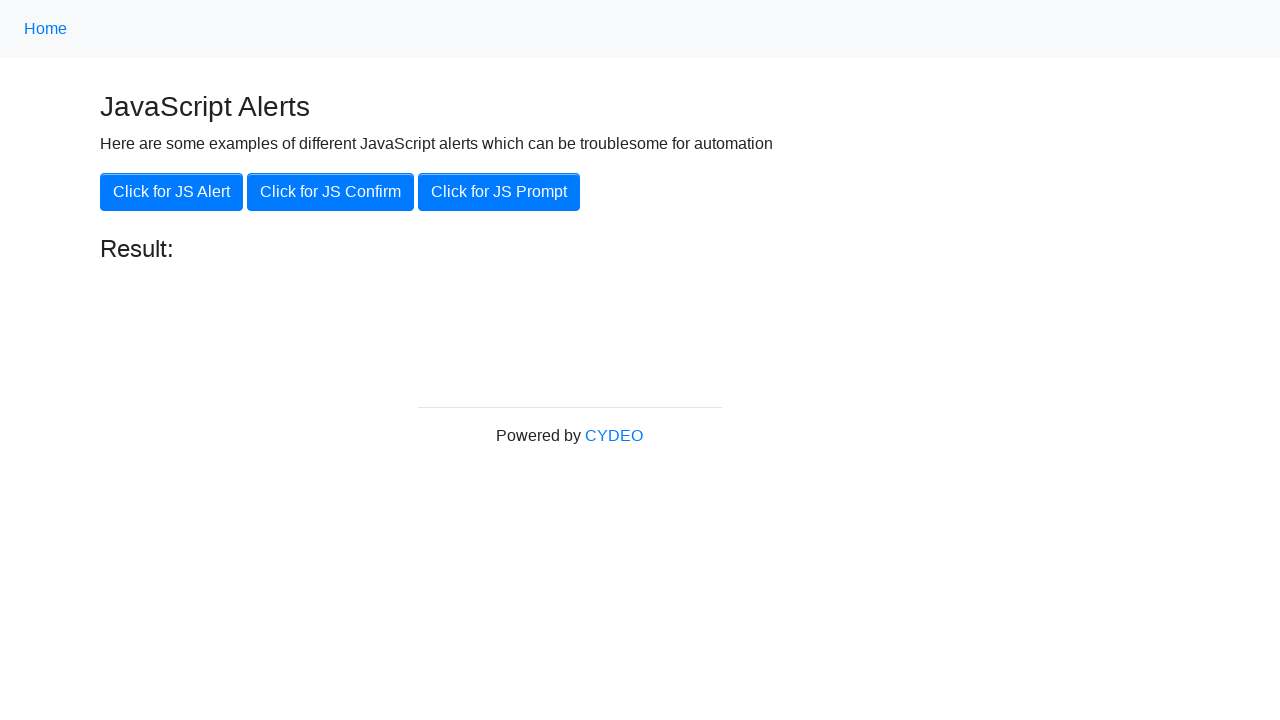

Clicked button to trigger JavaScript alert at (172, 192) on button.btn.btn-primary
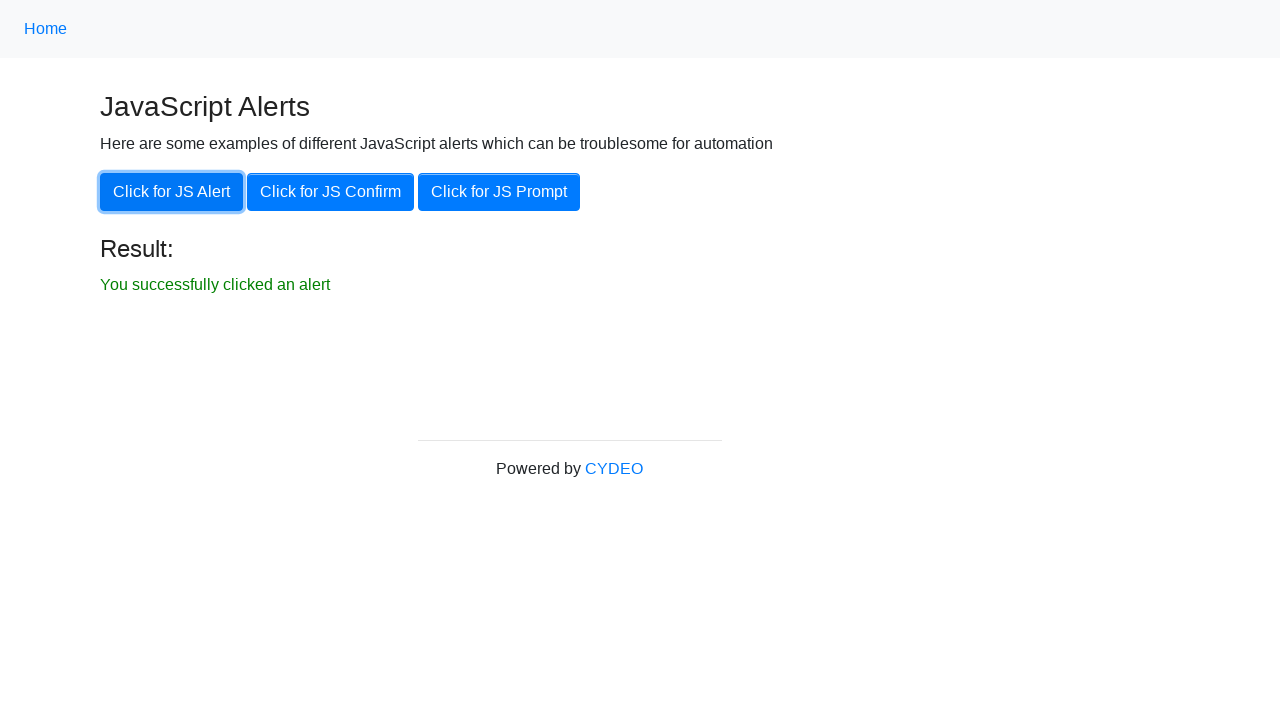

Set up dialog handler to accept alerts
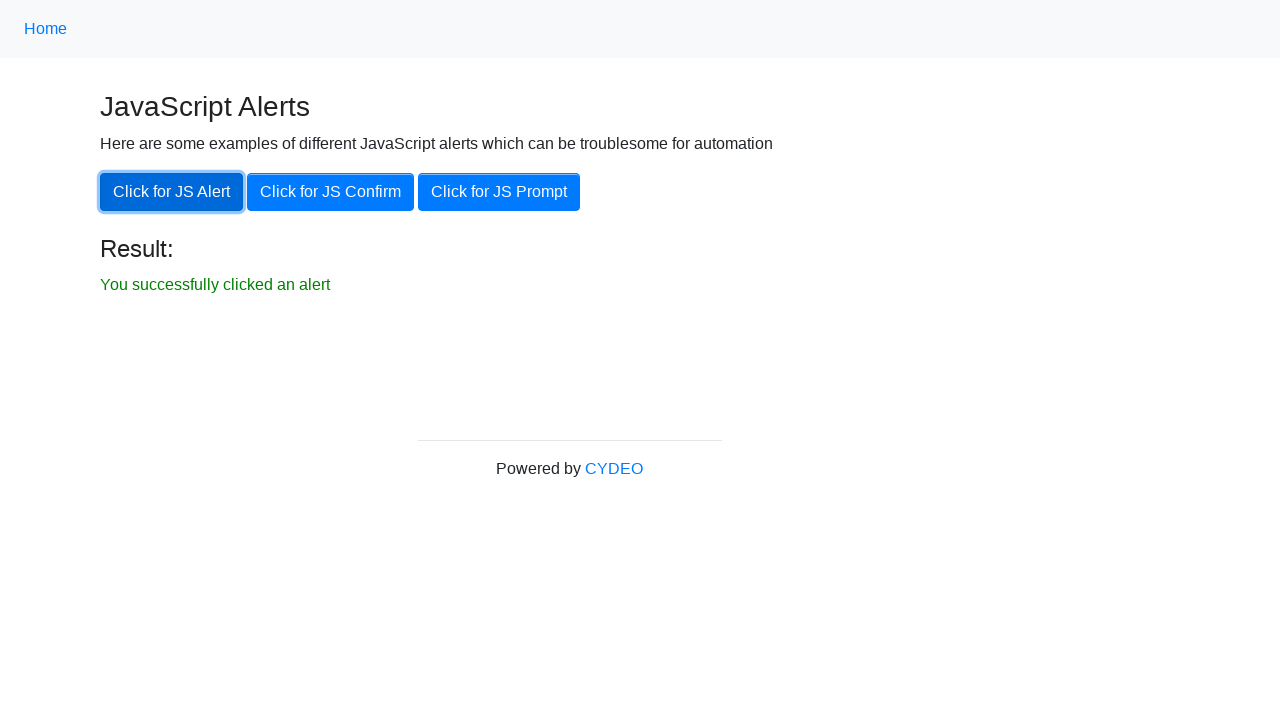

Evaluated JavaScript to trigger dialog handling
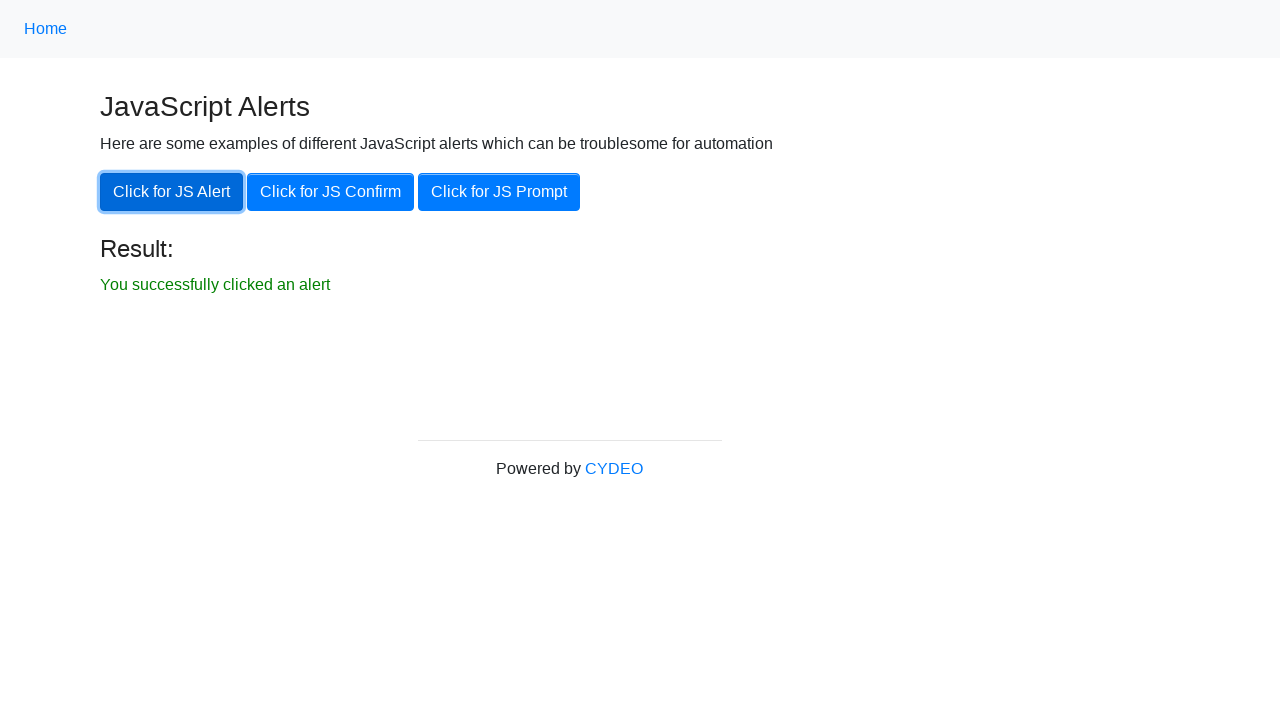

Result message element loaded
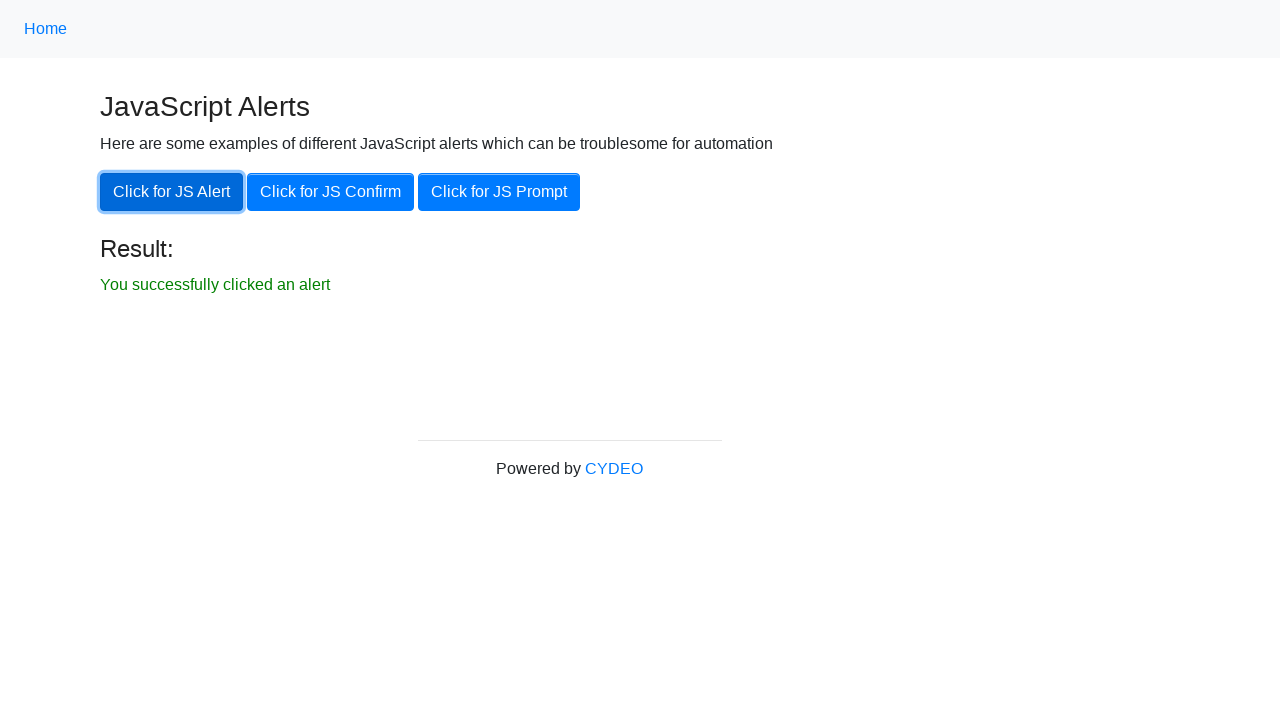

Retrieved result text: 'You successfully clicked an alert'
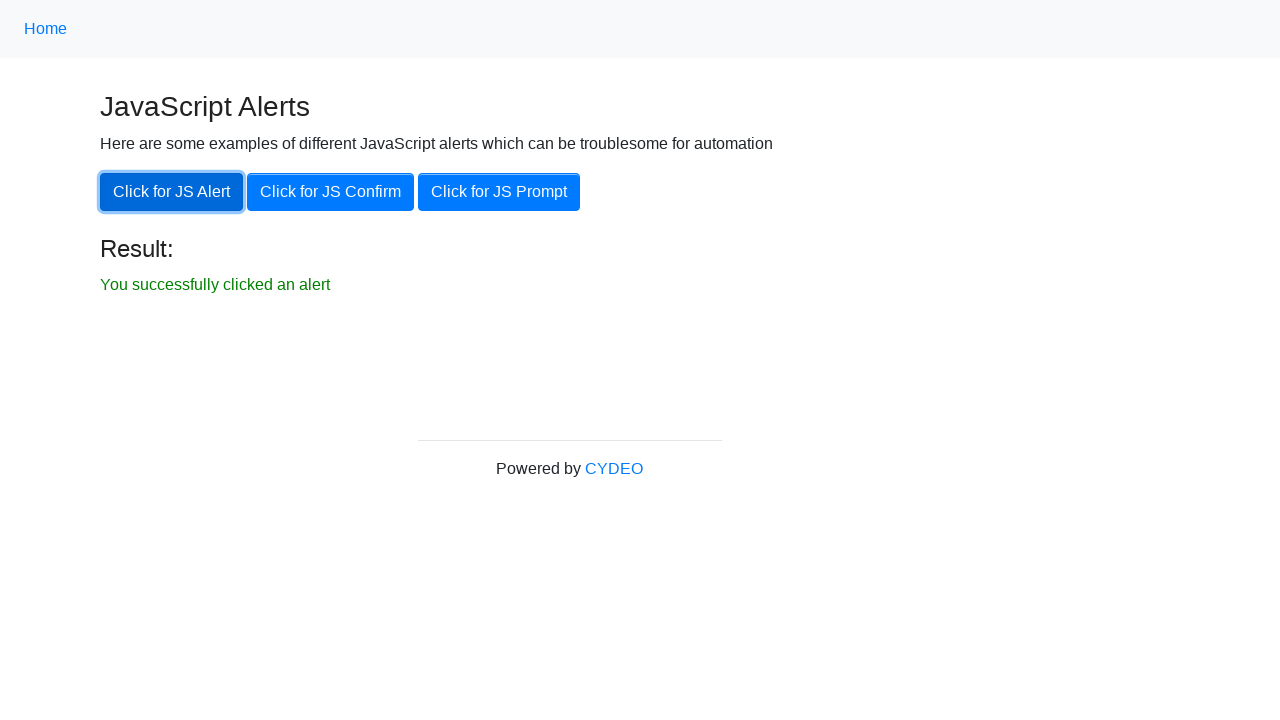

Verified success message matches expected text
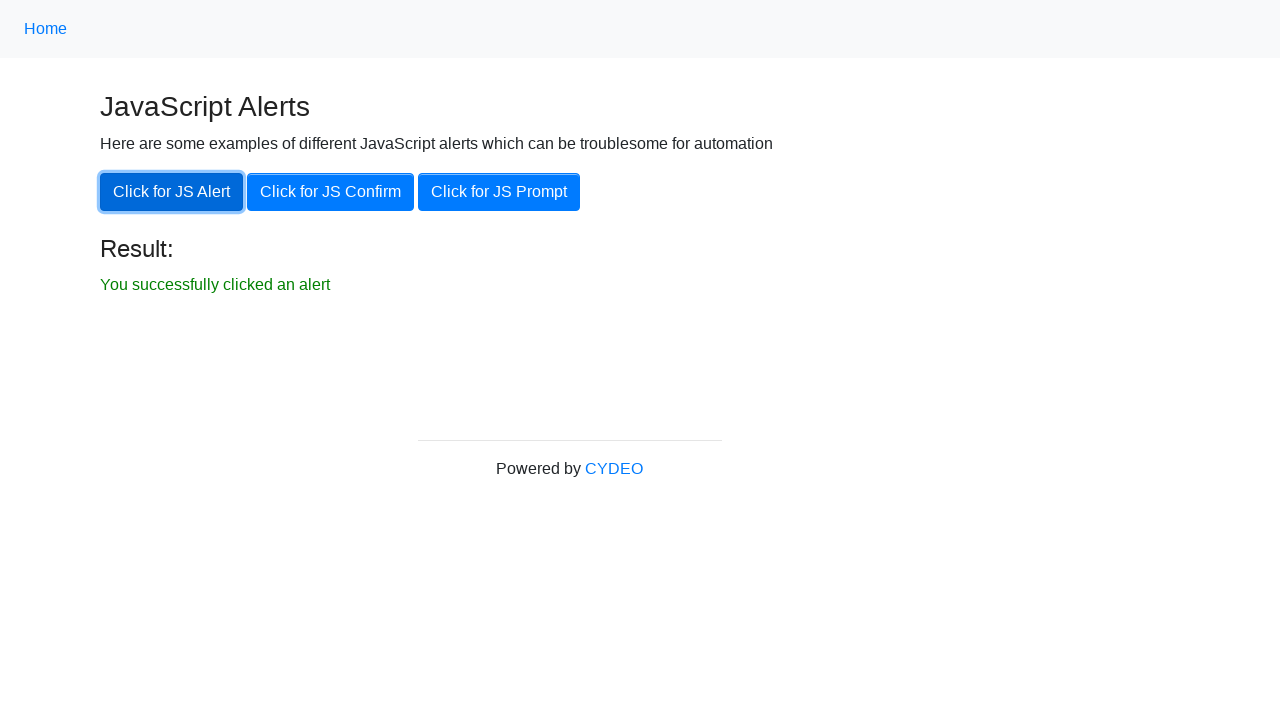

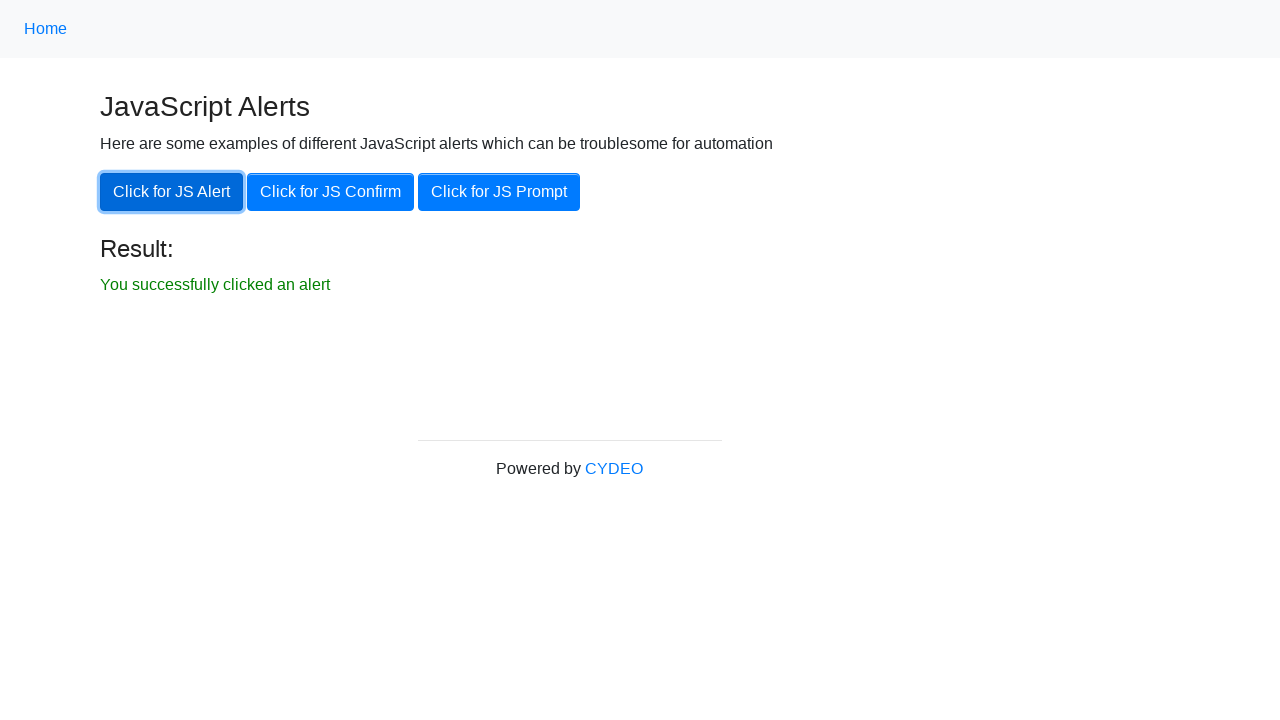